Tests a variant of the registration form with fewer required fields, filling both required and optional fields and verifying success

Starting URL: http://suninjuly.github.io/registration2.html

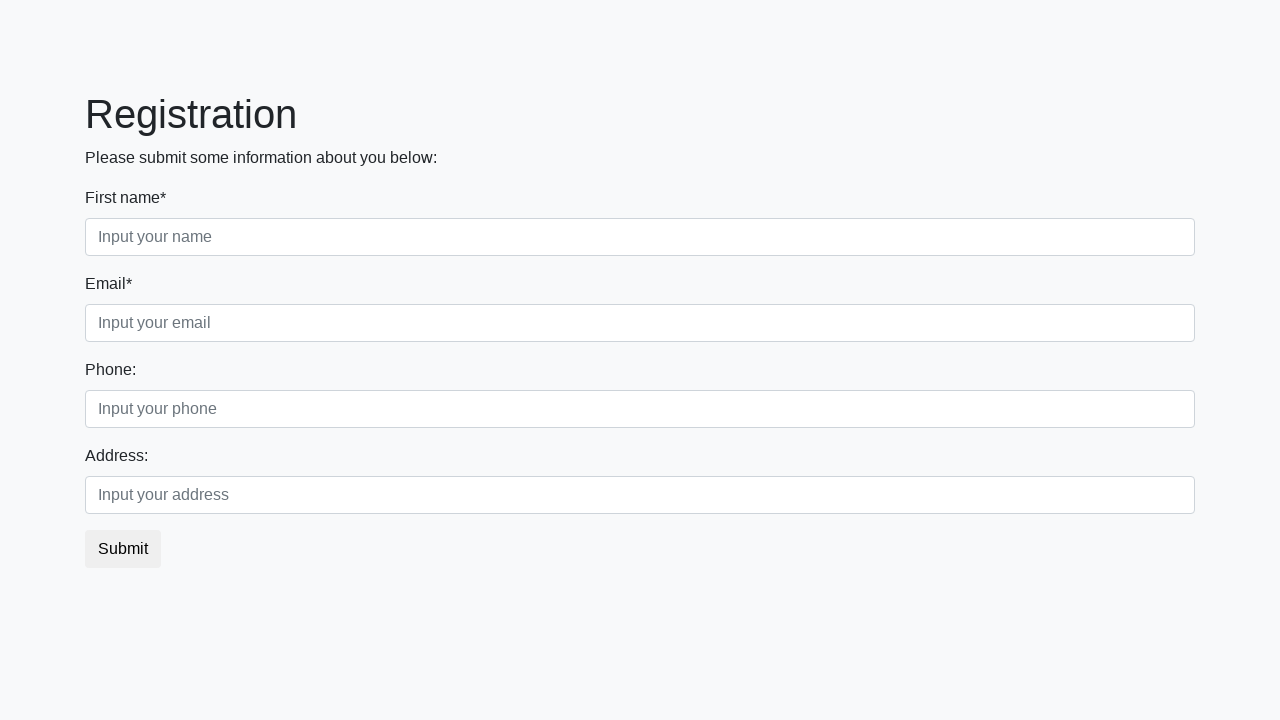

Located all required input fields
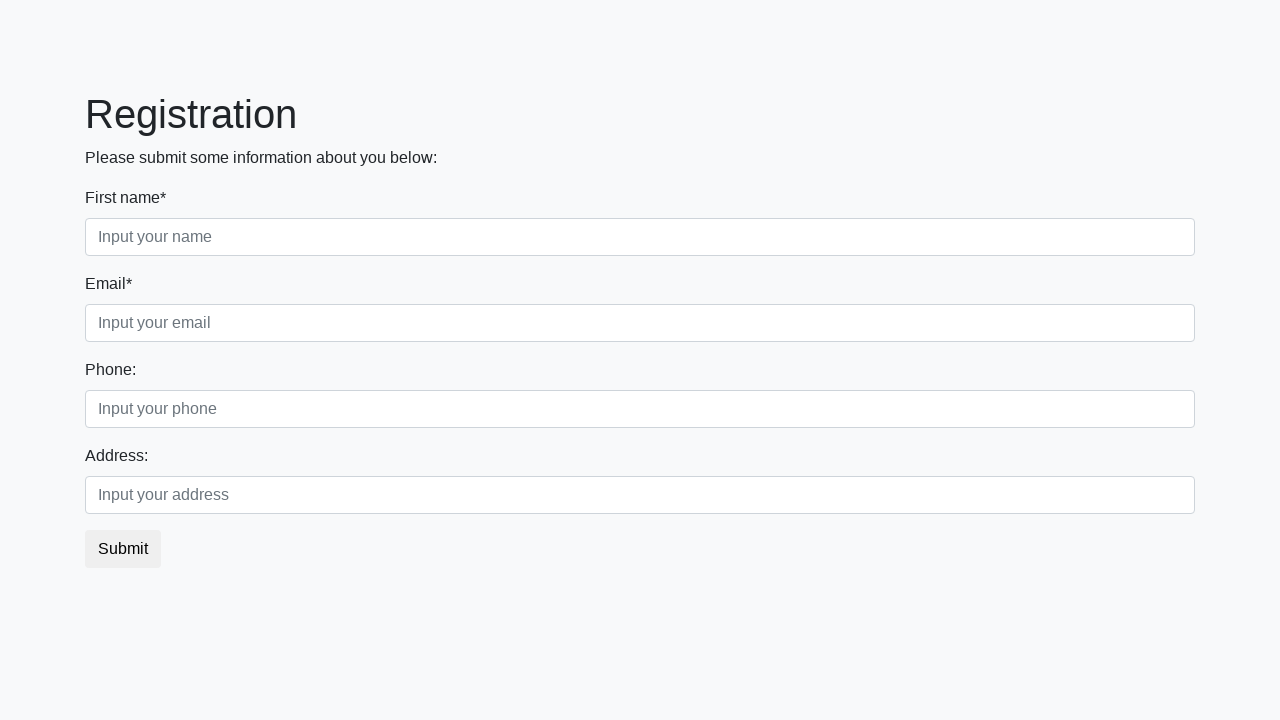

Filled required field 1 with 'Ivan' on input[required] >> nth=0
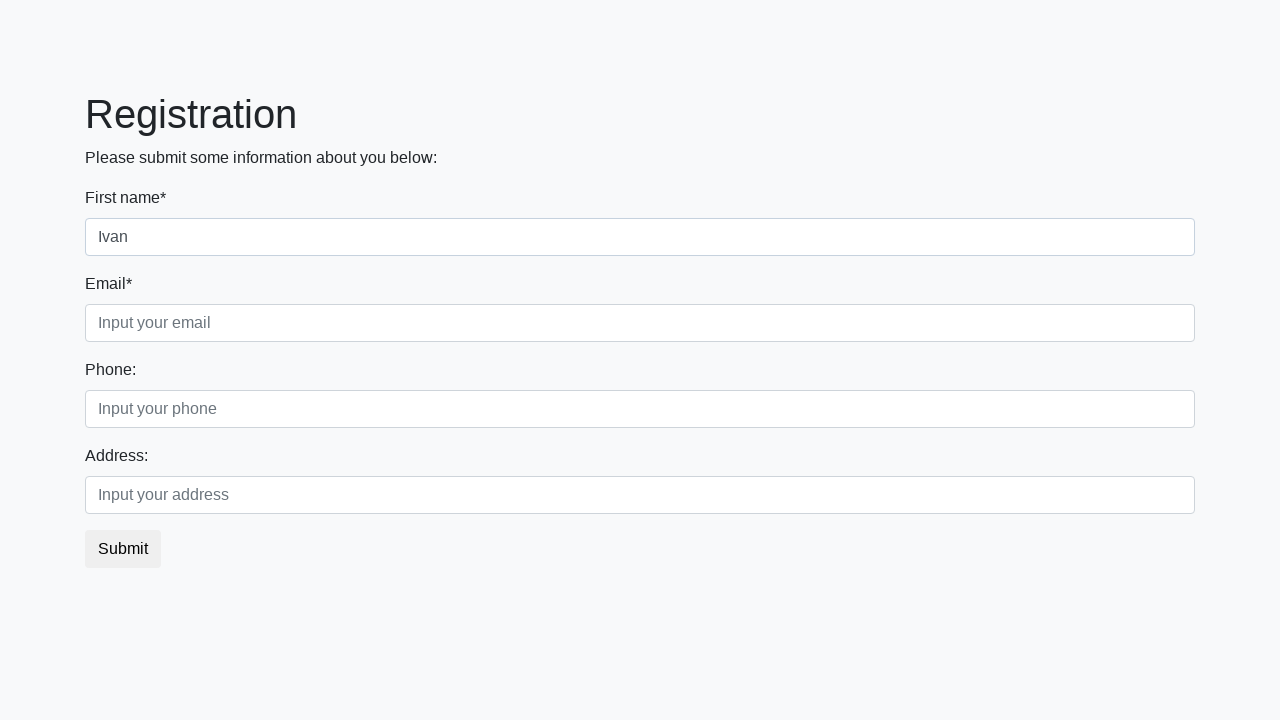

Filled required field 2 with 'ivan.ivanov@gmail.com' on input[required] >> nth=1
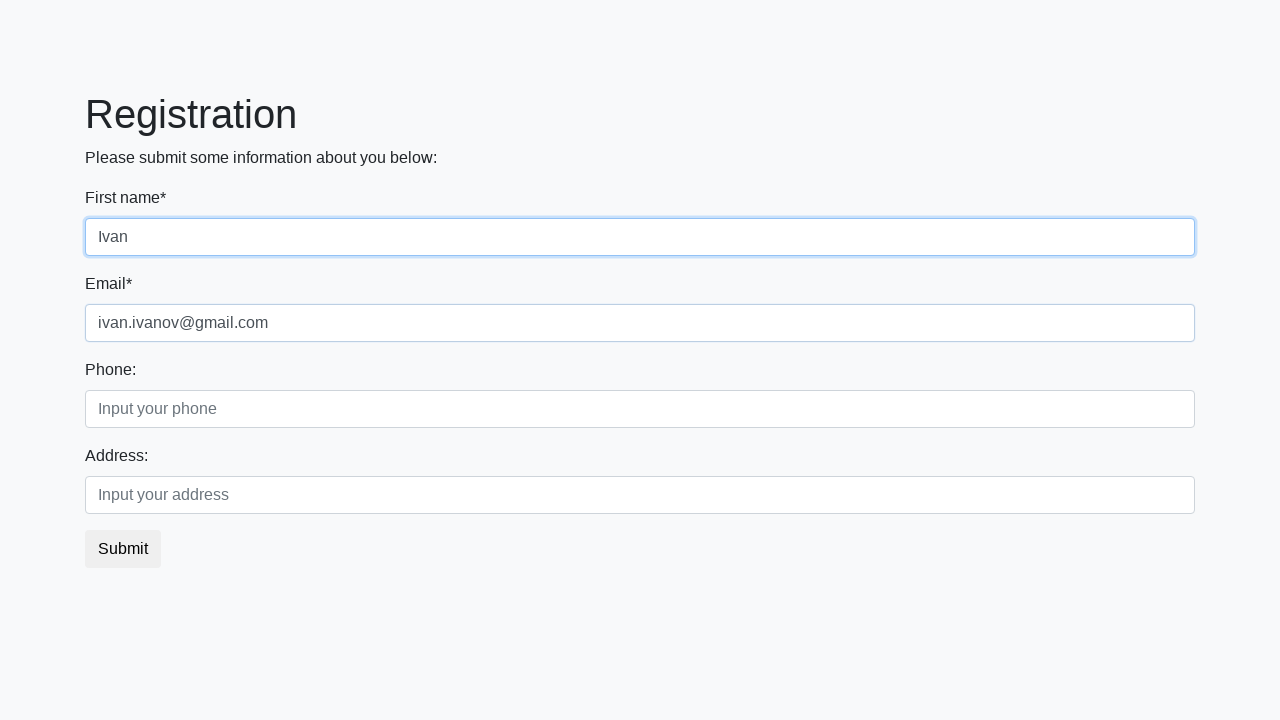

Located all optional input fields in second block
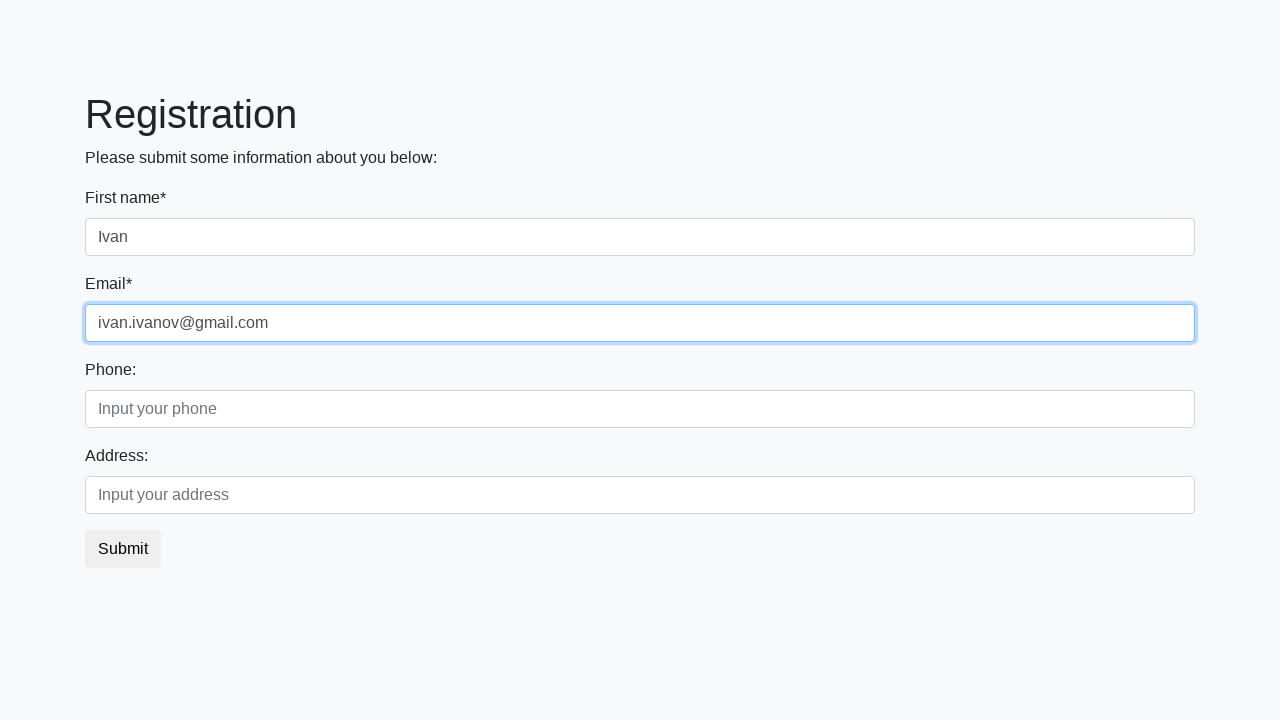

Filled optional field 1 with '0123456789' on .second_block div .form-control >> nth=0
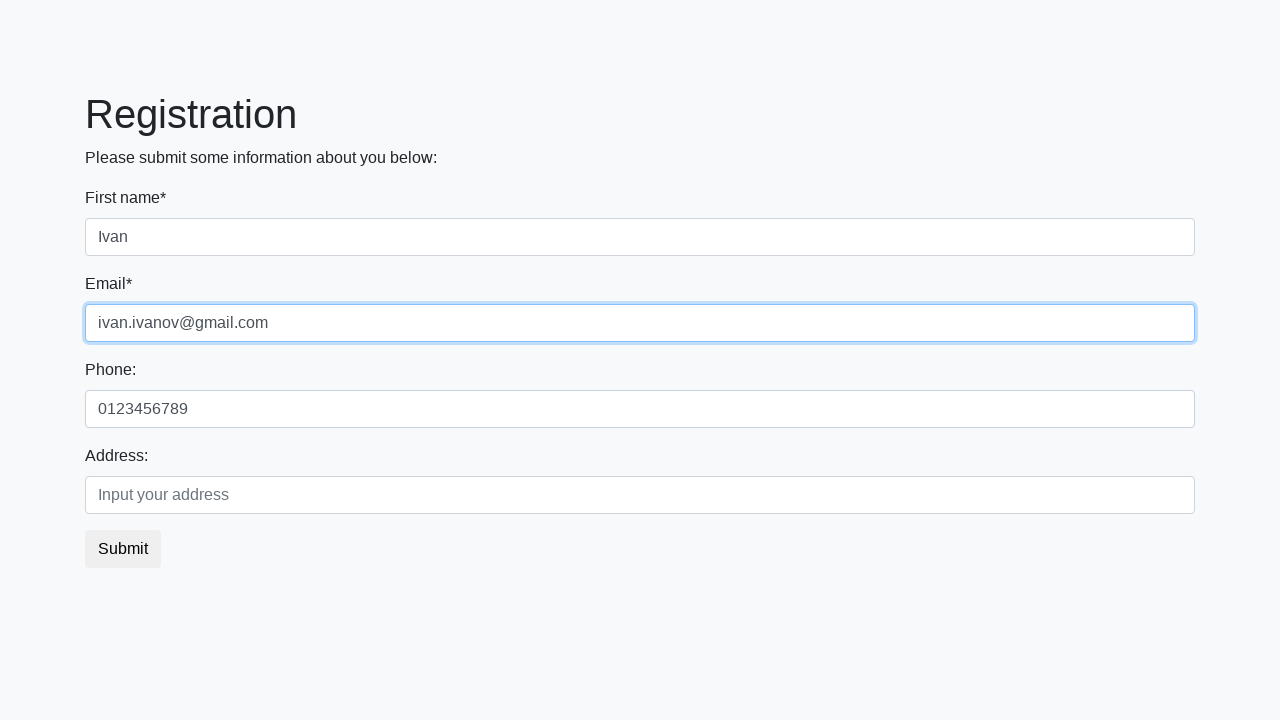

Filled optional field 2 with 'Example street' on .second_block div .form-control >> nth=1
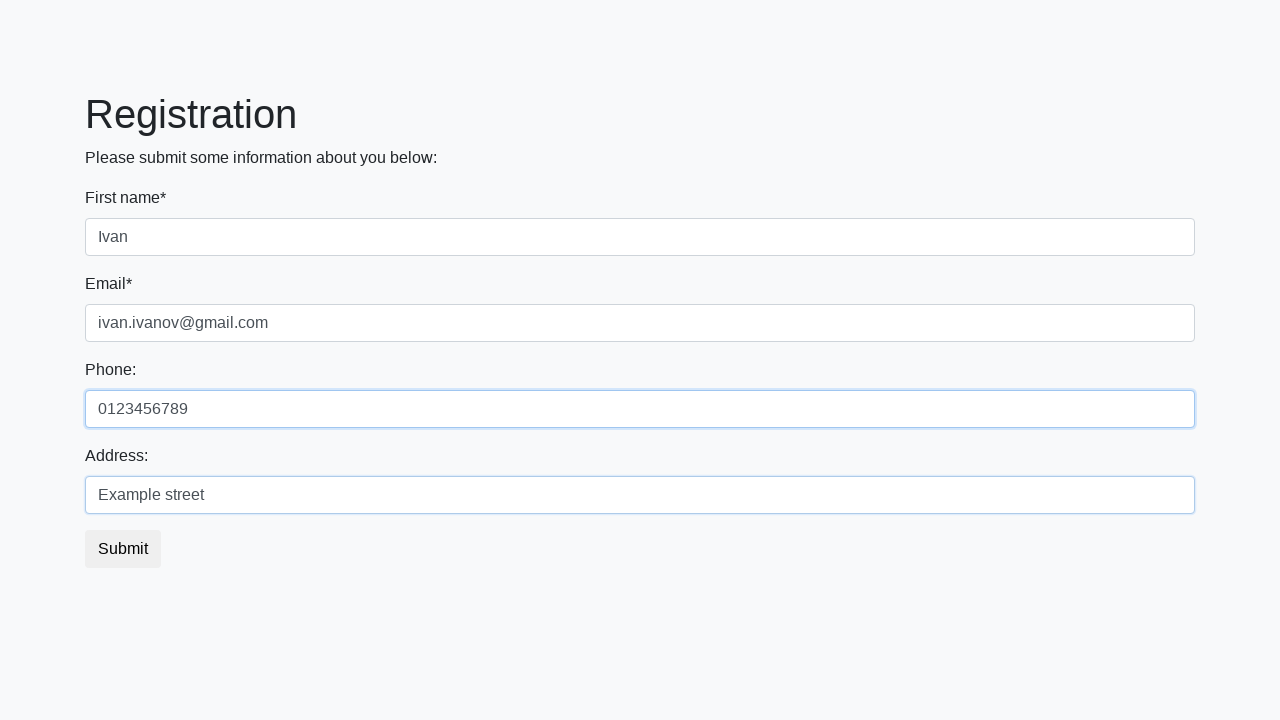

Clicked submit button to register at (123, 549) on .btn
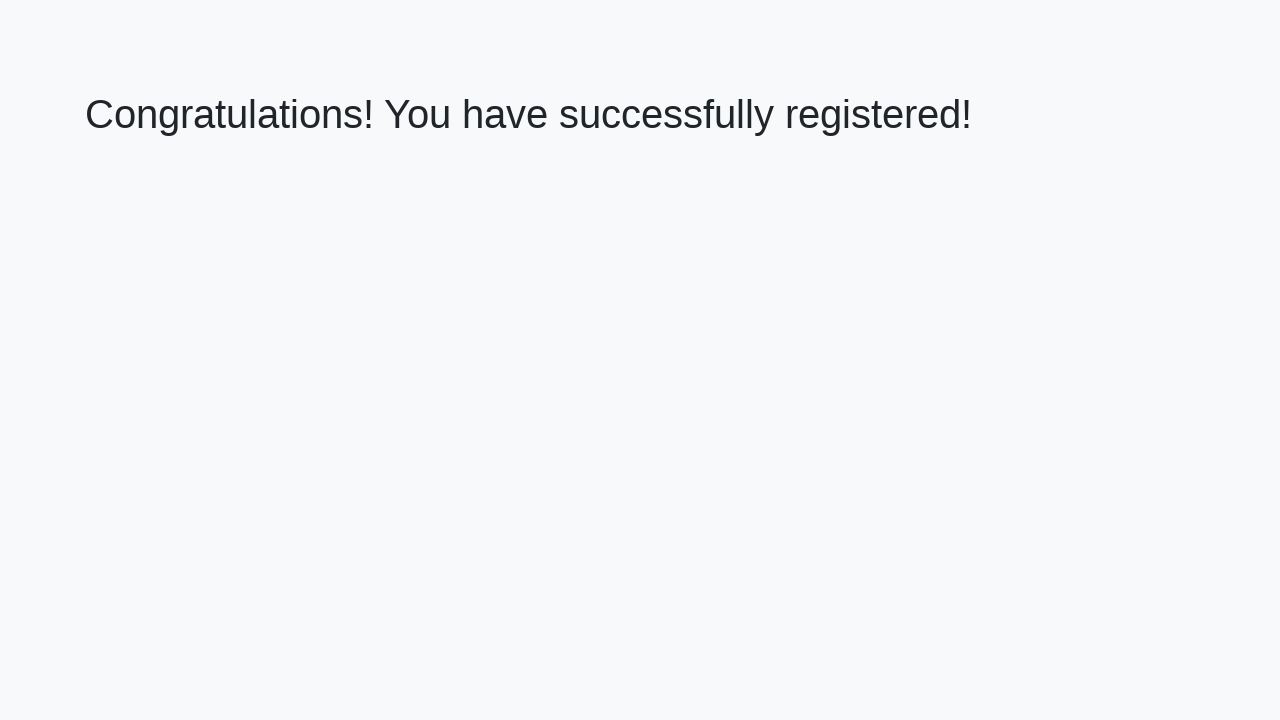

Success heading element loaded
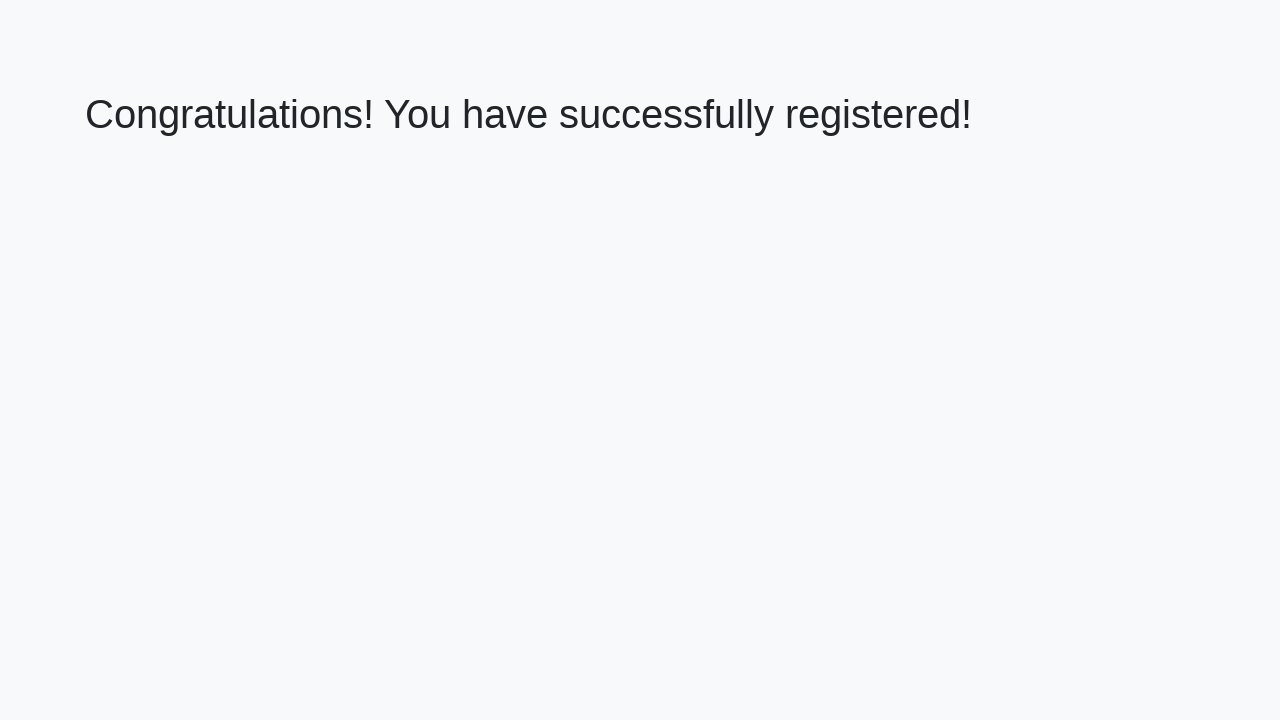

Retrieved success message: 'Congratulations! You have successfully registered!'
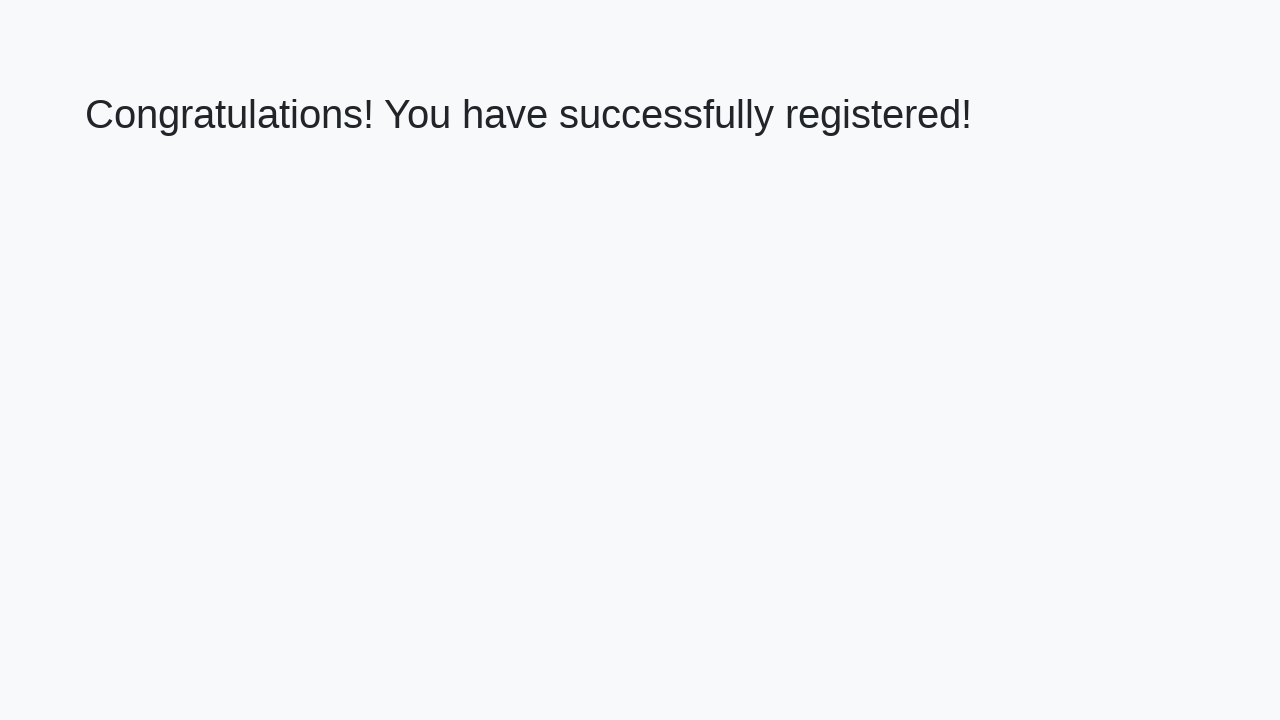

Verified success message matches expected text
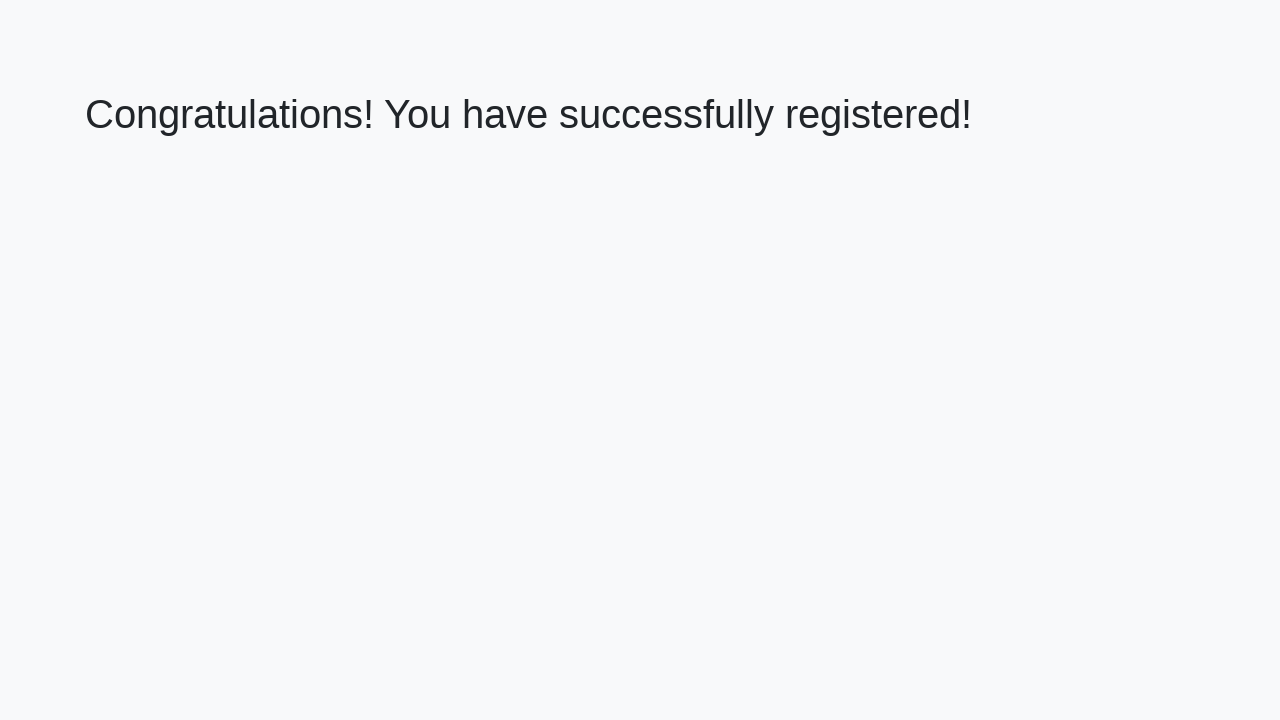

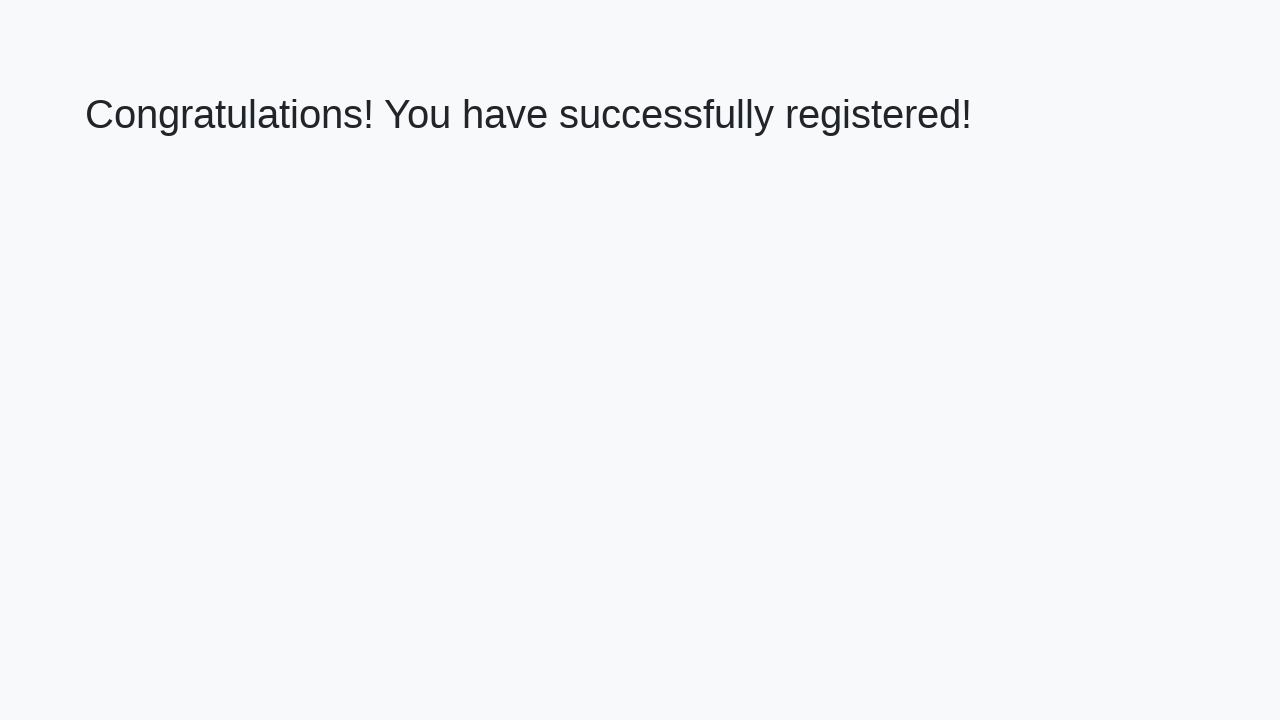